Tests unchecking a completed todo item to mark it as incomplete

Starting URL: https://demo.playwright.dev/todomvc

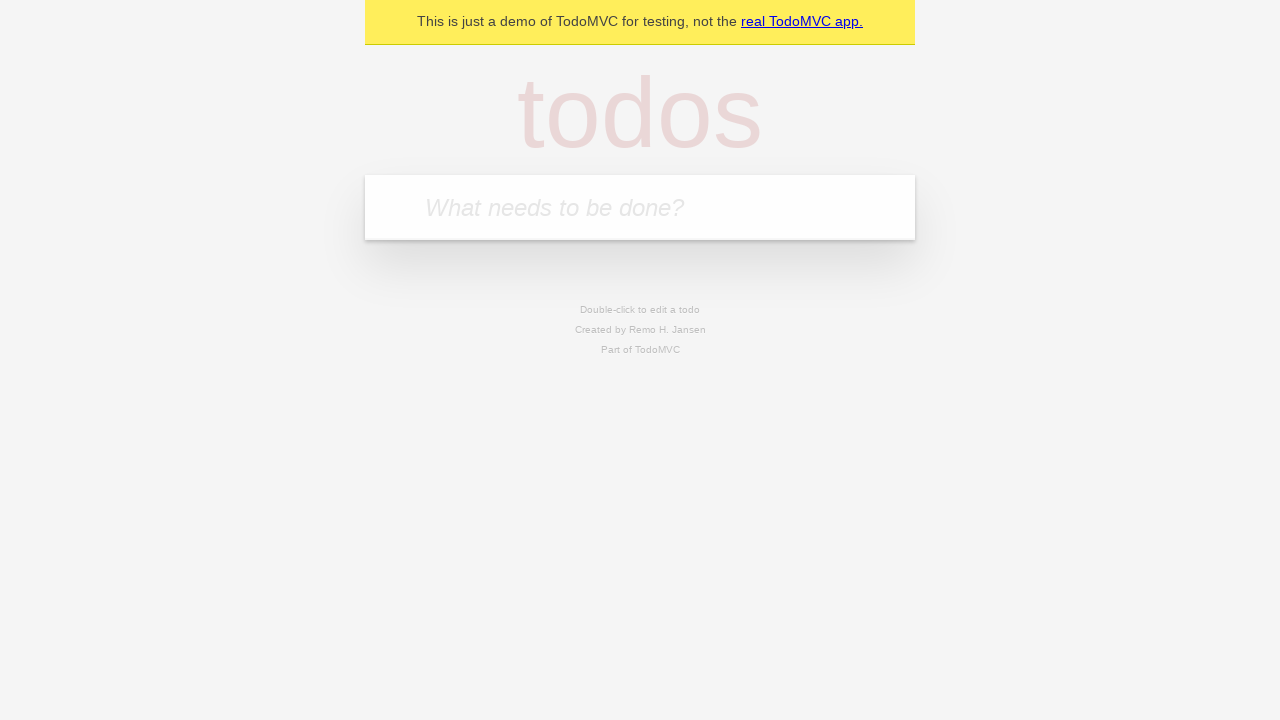

Filled todo input with 'buy some cheese' on internal:attr=[placeholder="What needs to be done?"i]
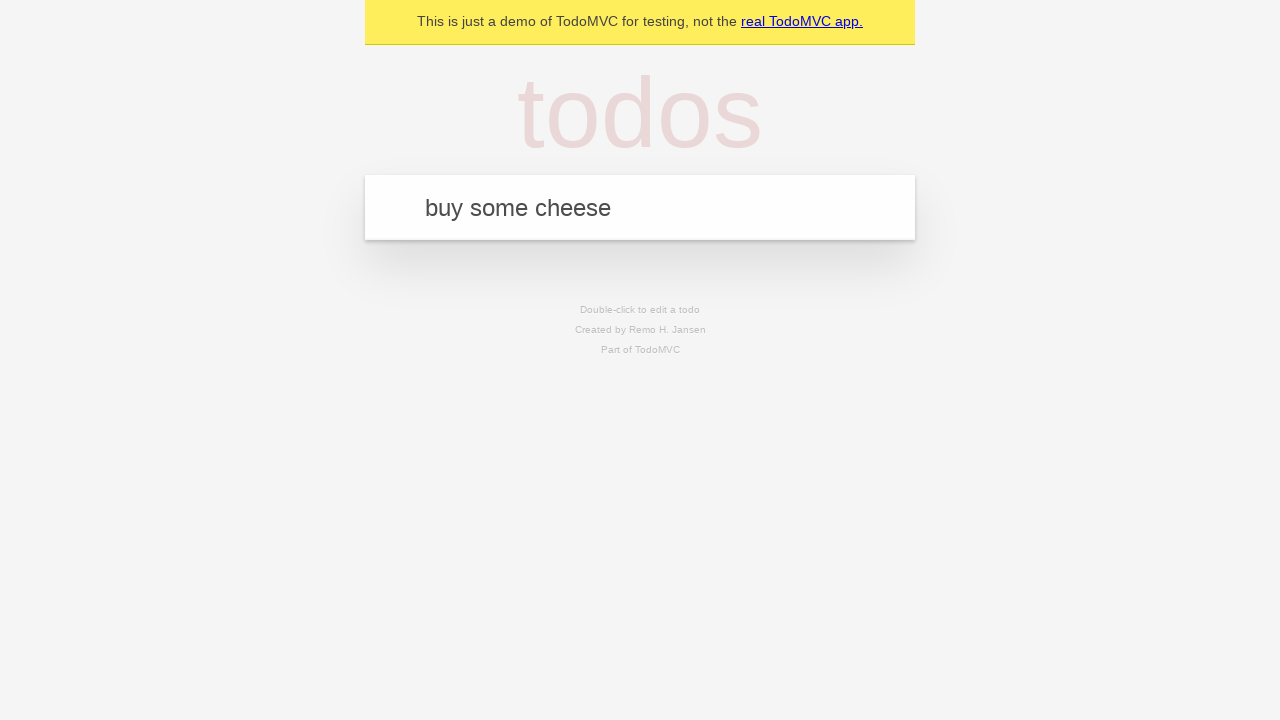

Pressed Enter to add first todo item on internal:attr=[placeholder="What needs to be done?"i]
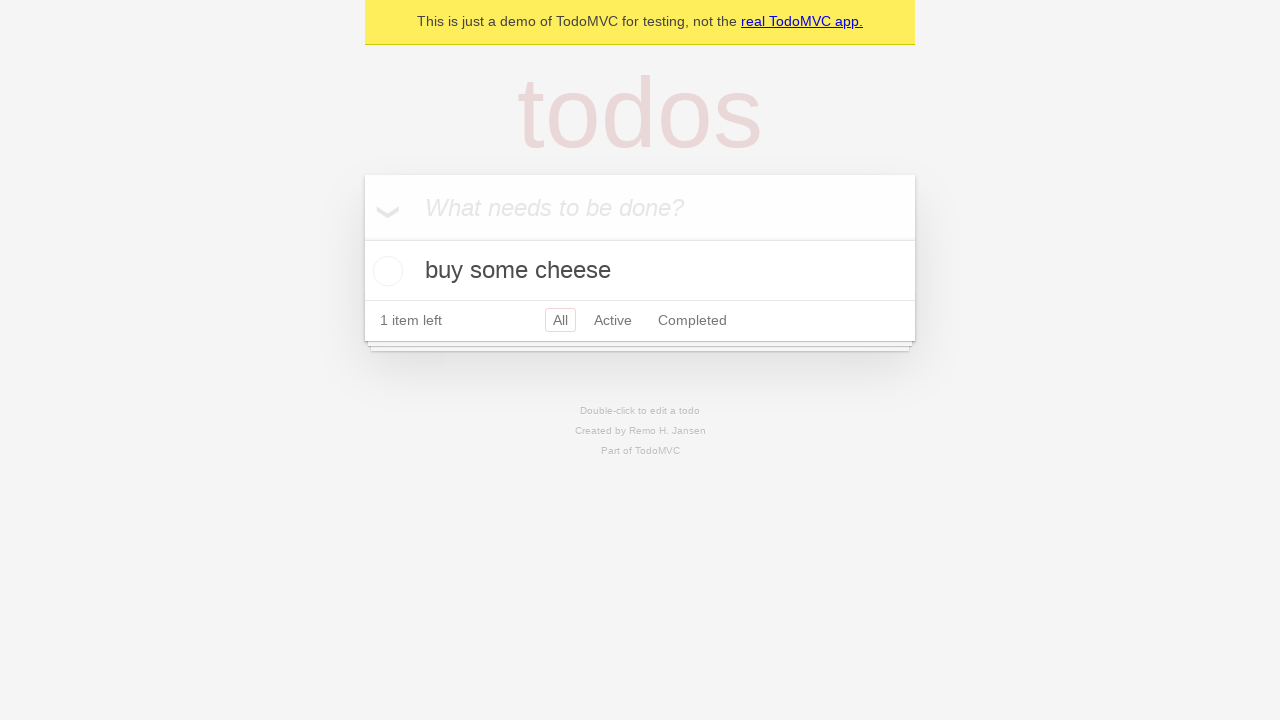

Filled todo input with 'feed the cat' on internal:attr=[placeholder="What needs to be done?"i]
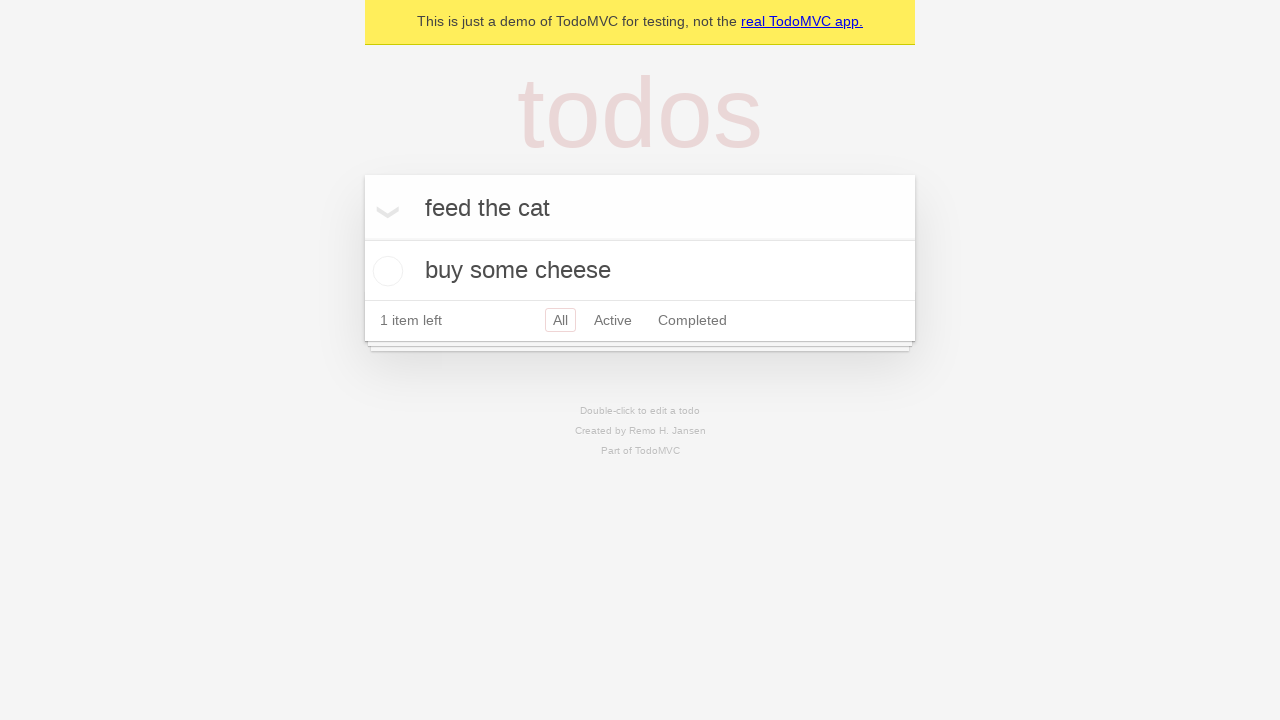

Pressed Enter to add second todo item on internal:attr=[placeholder="What needs to be done?"i]
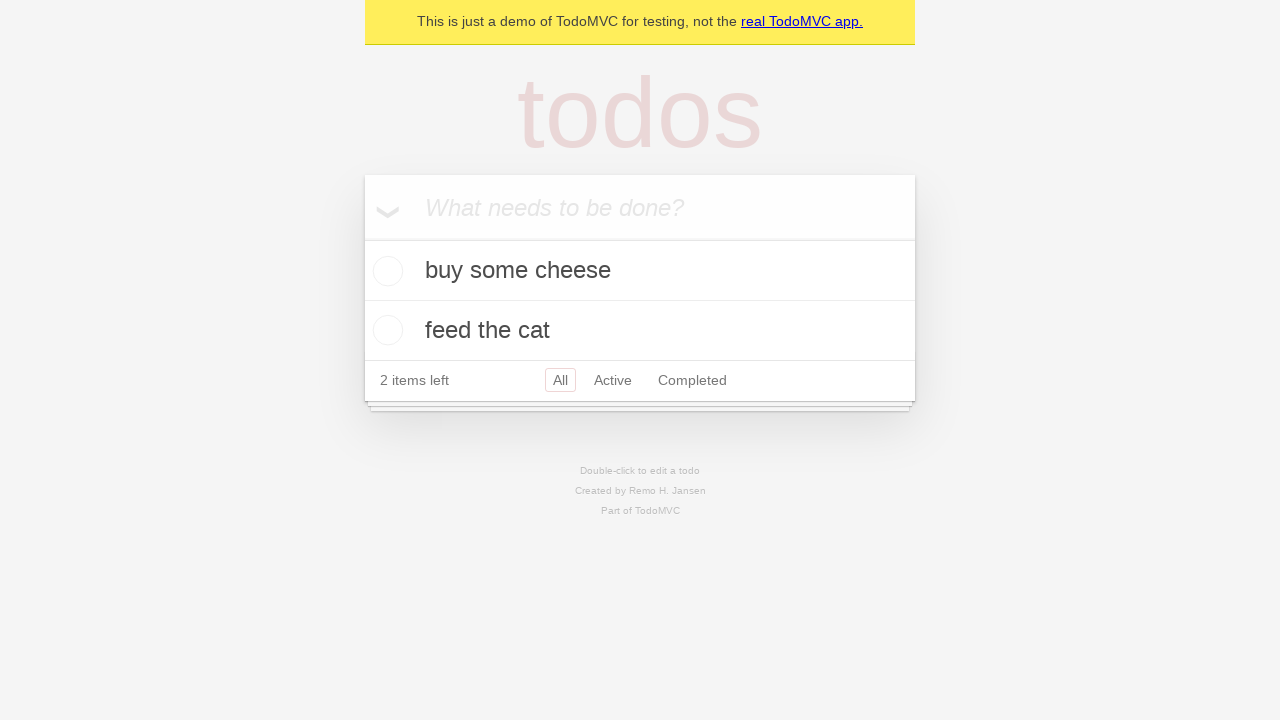

Checked first todo item to mark as complete at (385, 271) on [data-testid='todo-item'] >> nth=0 >> internal:role=checkbox
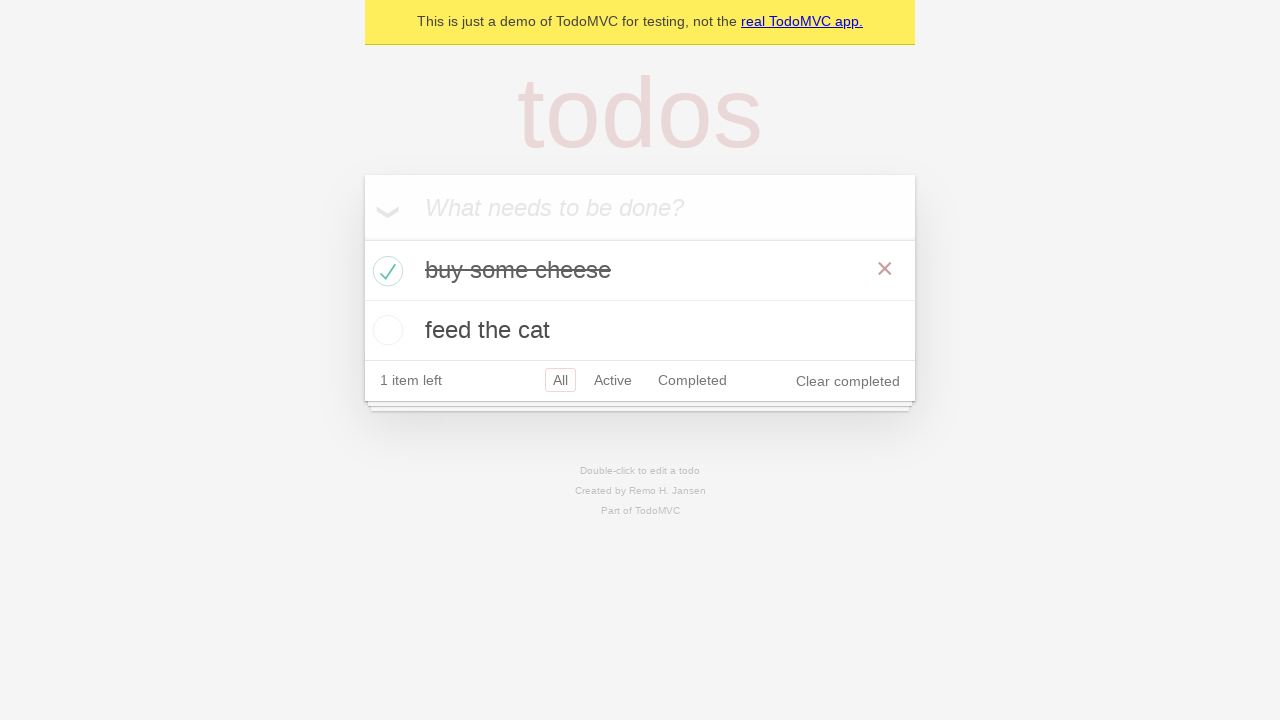

Unchecked first todo item to mark as incomplete at (385, 271) on [data-testid='todo-item'] >> nth=0 >> internal:role=checkbox
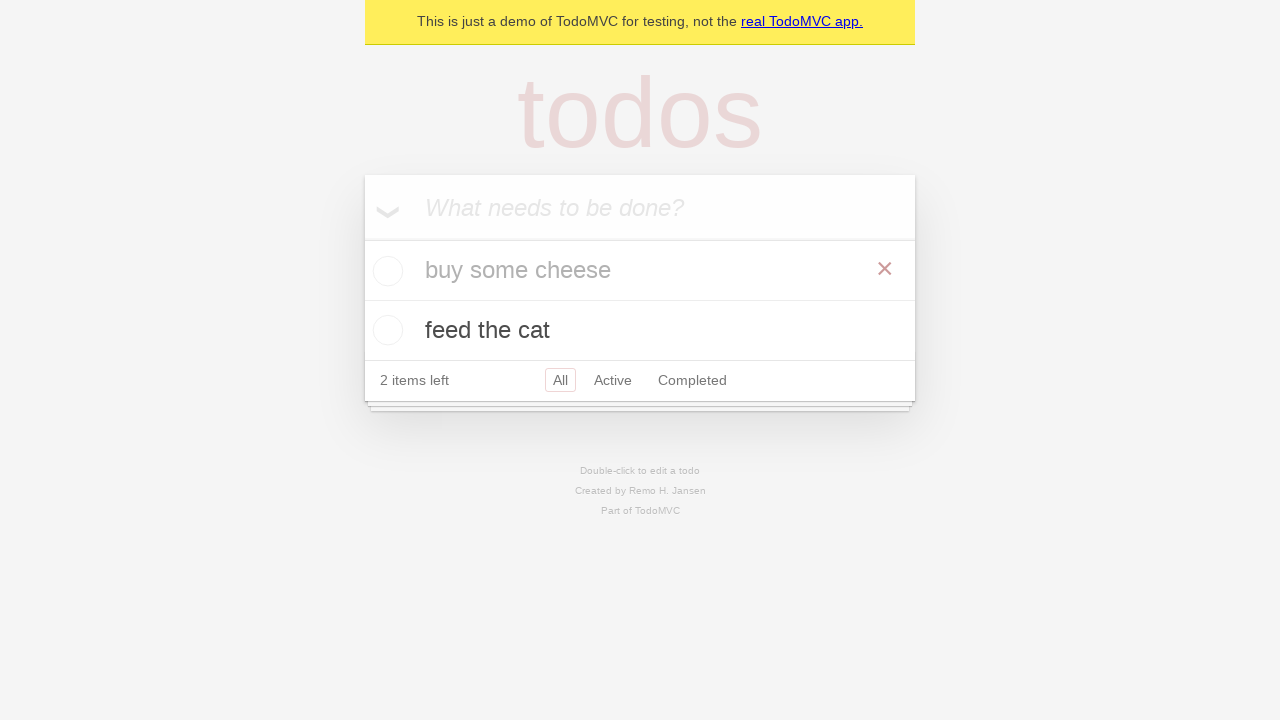

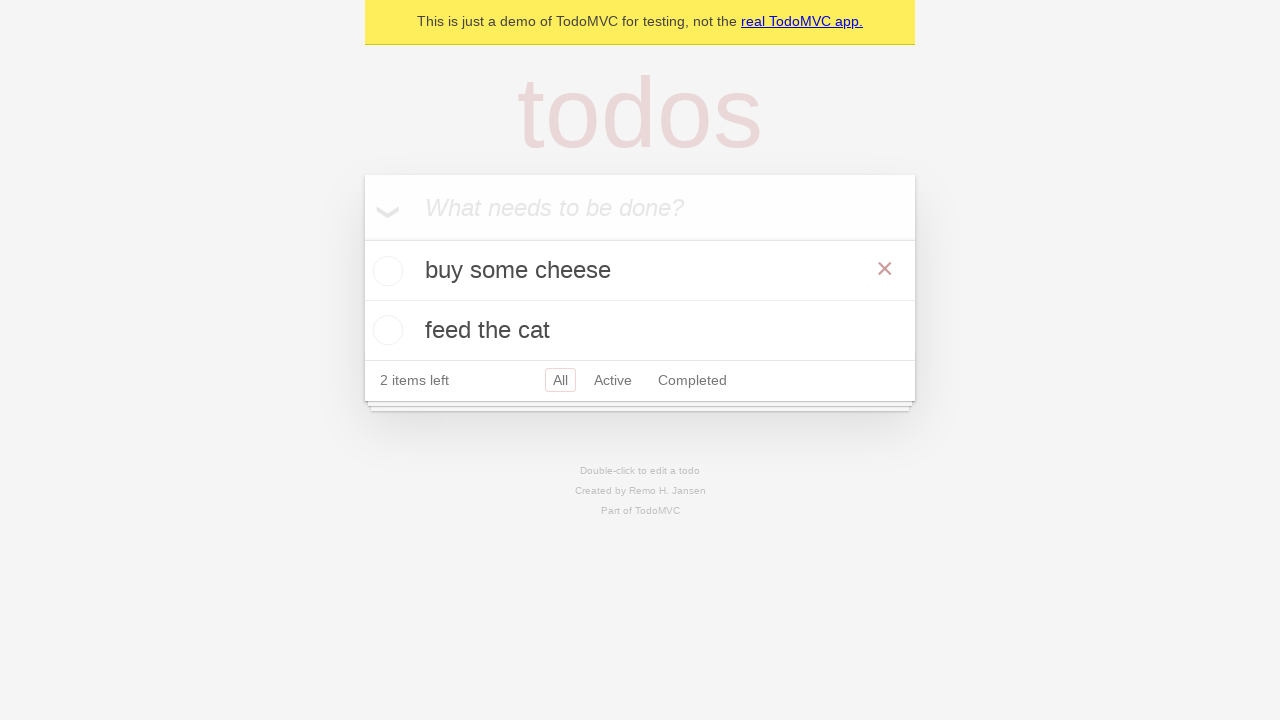